Tests JavaScript alert handling by clicking a button to trigger an alert, accepting it, and verifying the result message is displayed correctly on the page.

Starting URL: http://the-internet.herokuapp.com/javascript_alerts

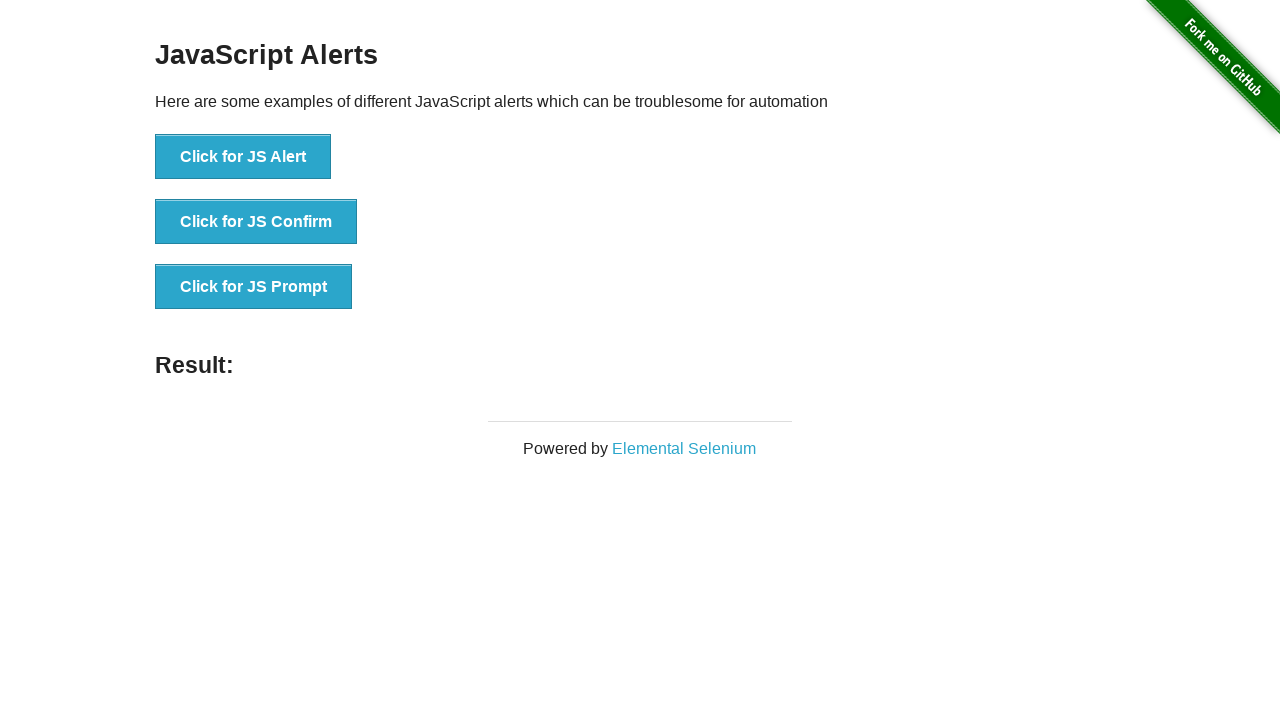

Clicked first button to trigger JavaScript alert at (243, 157) on ul > li:nth-child(1) > button
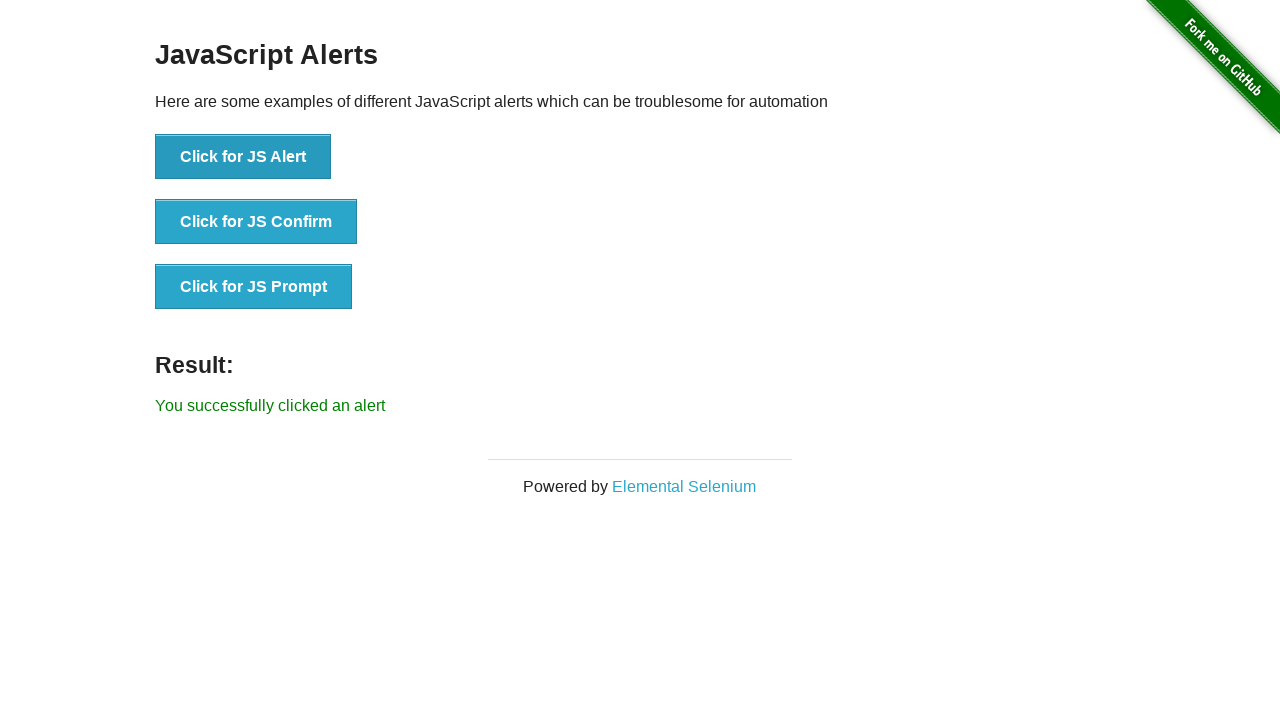

Set up dialog handler to accept alerts
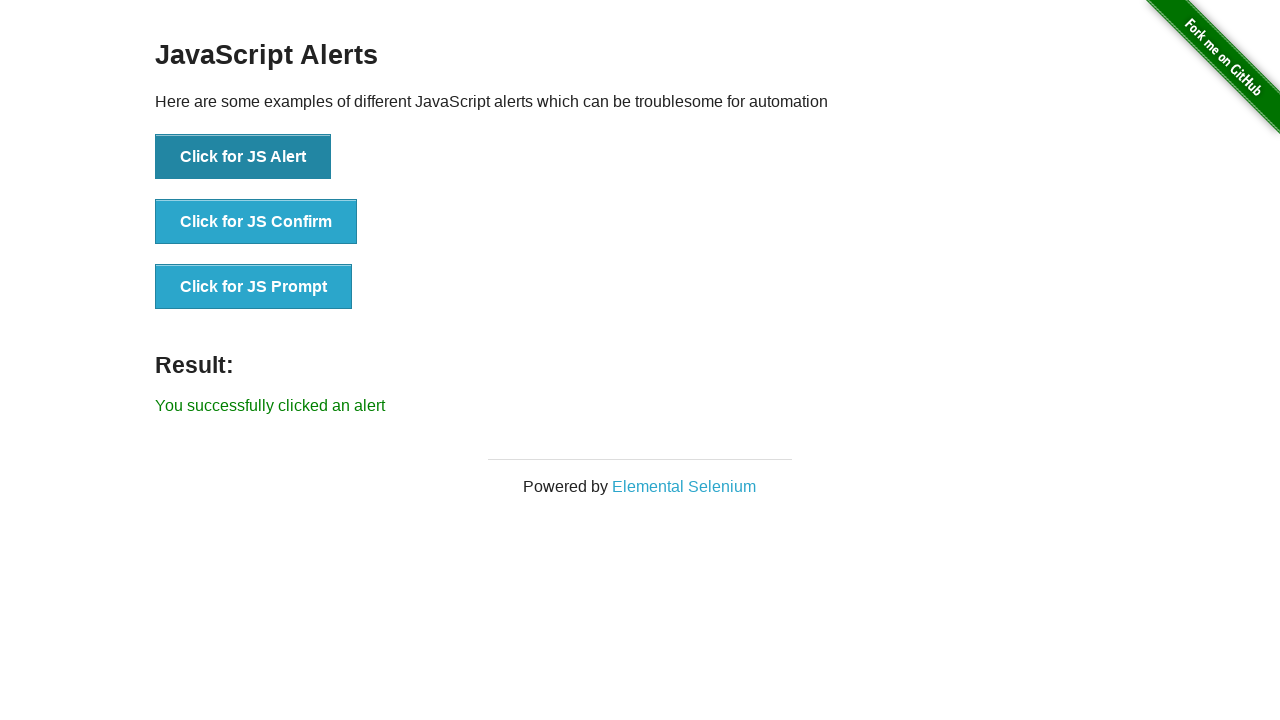

Result message element loaded
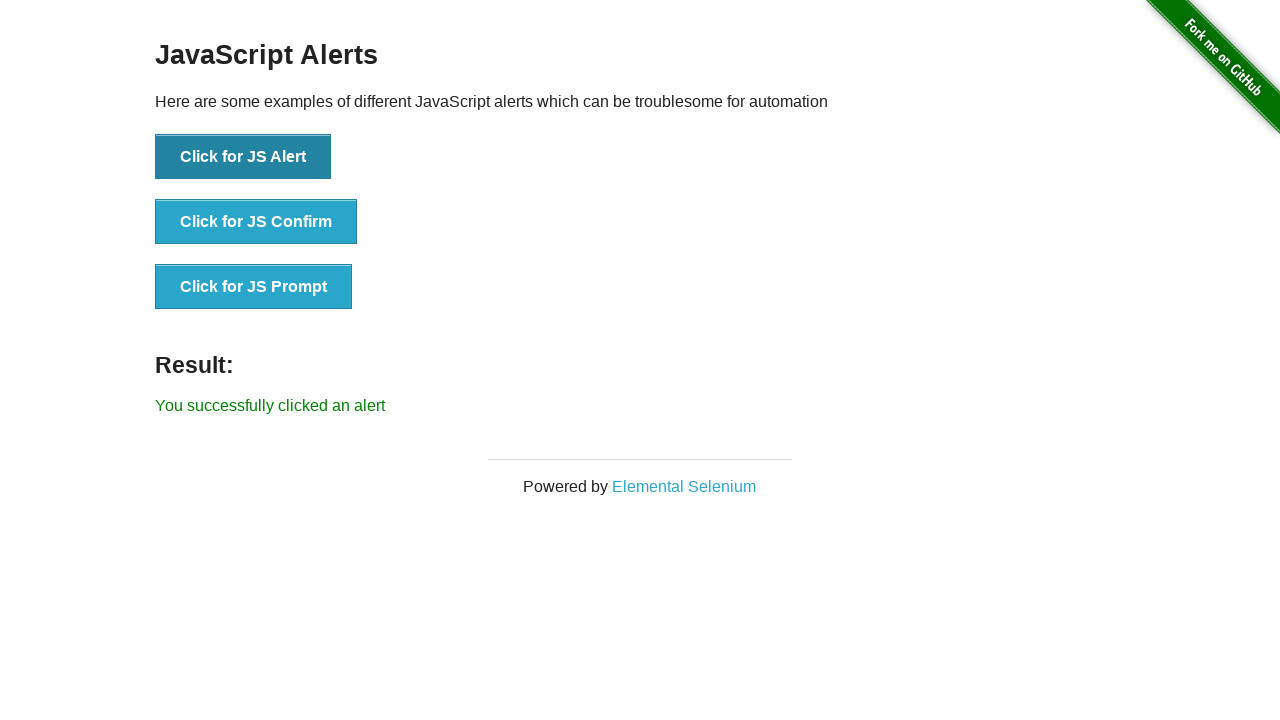

Retrieved result text: 'You successfully clicked an alert'
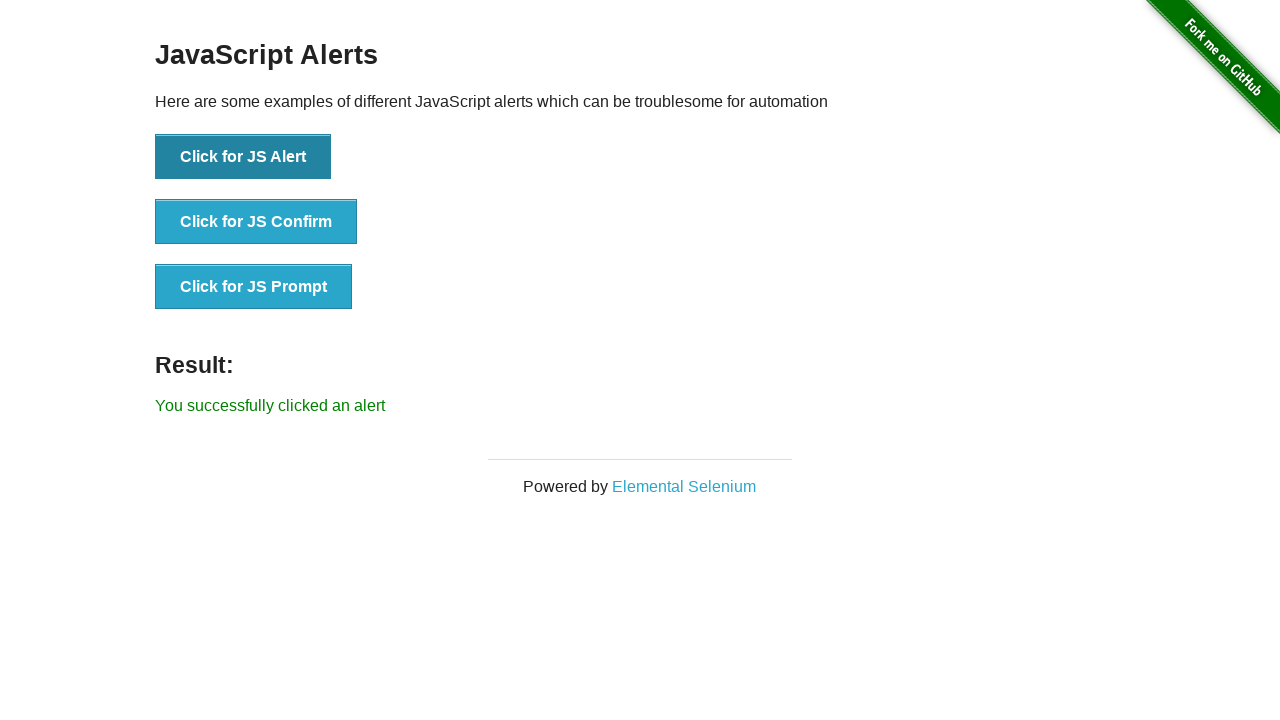

Verified result text matches expected message
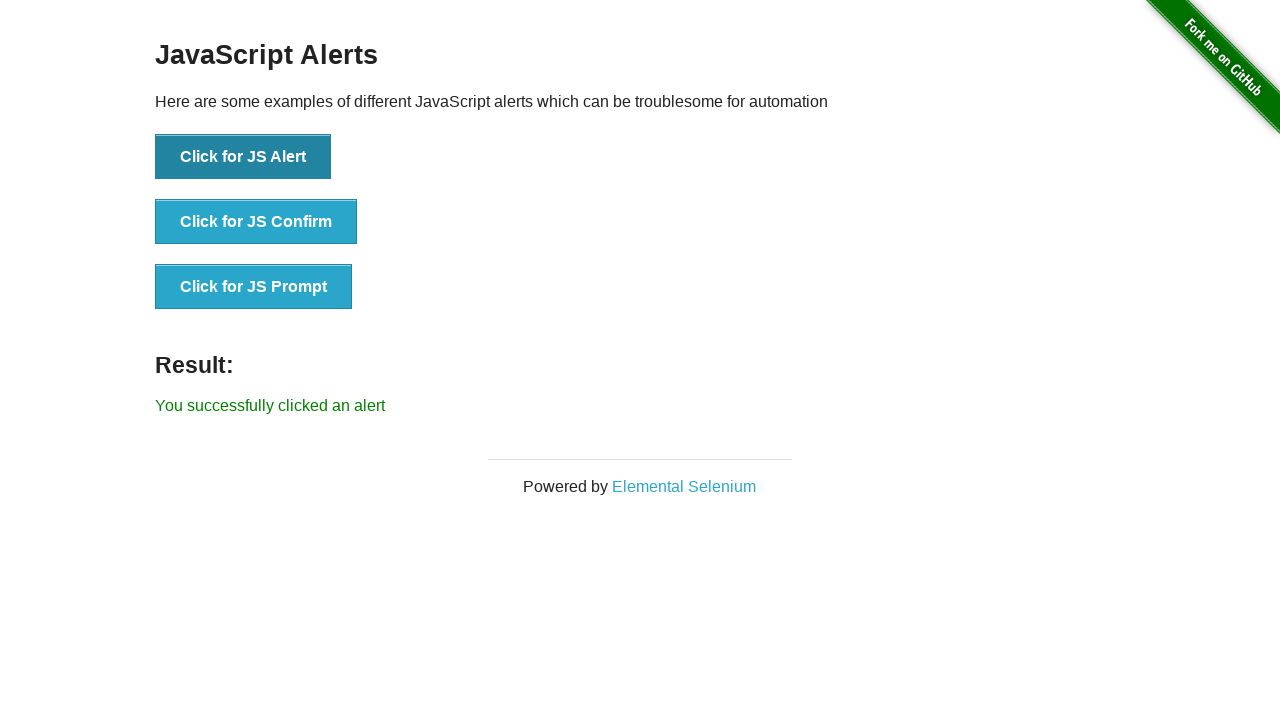

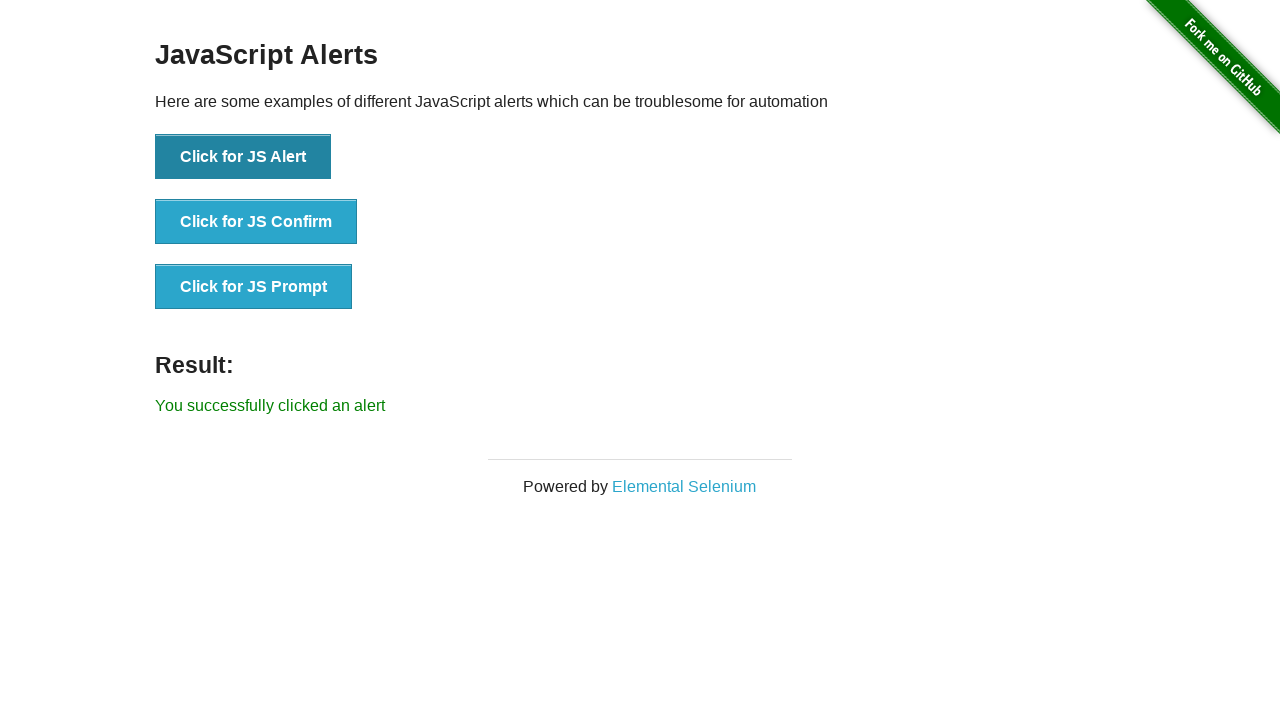